Tests radio button selection behavior by clicking on Yellow, then Black buttons, and verifying that only one can be selected at a time, and that the Green button is disabled.

Starting URL: https://testcenter.techproeducation.com/index.php?page=radio-buttons

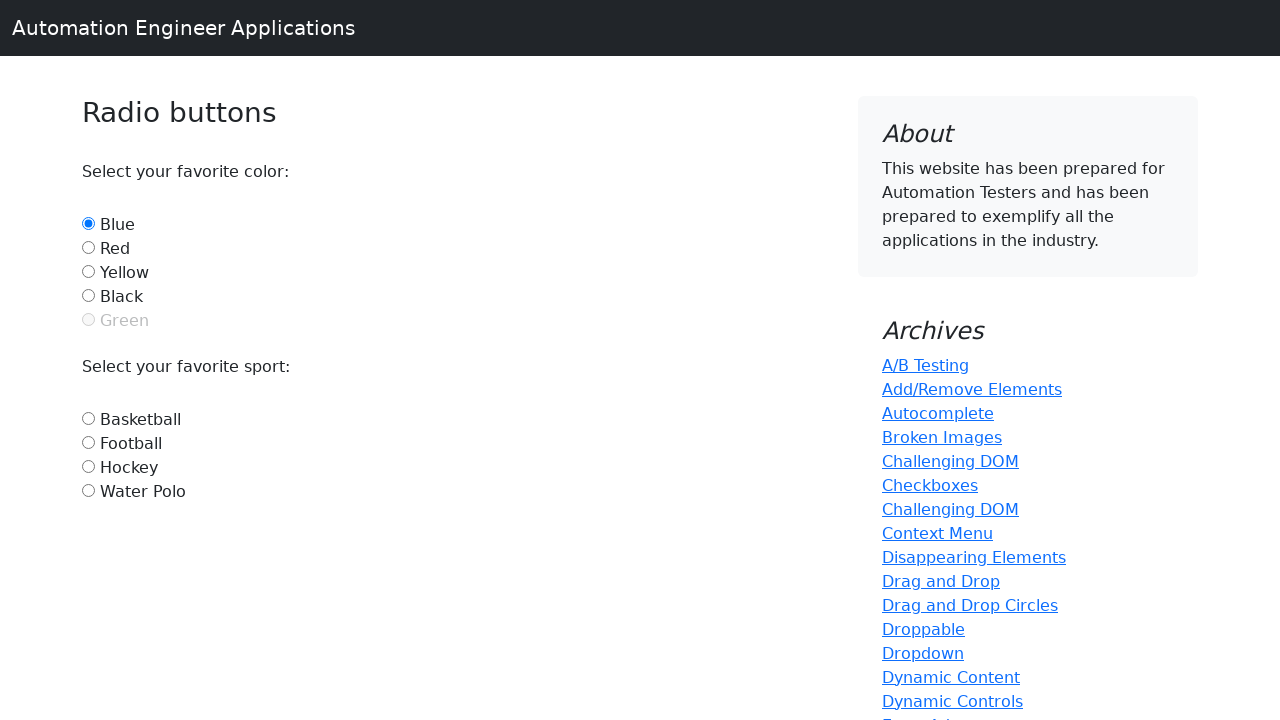

Clicked Yellow radio button at (88, 271) on #yellow
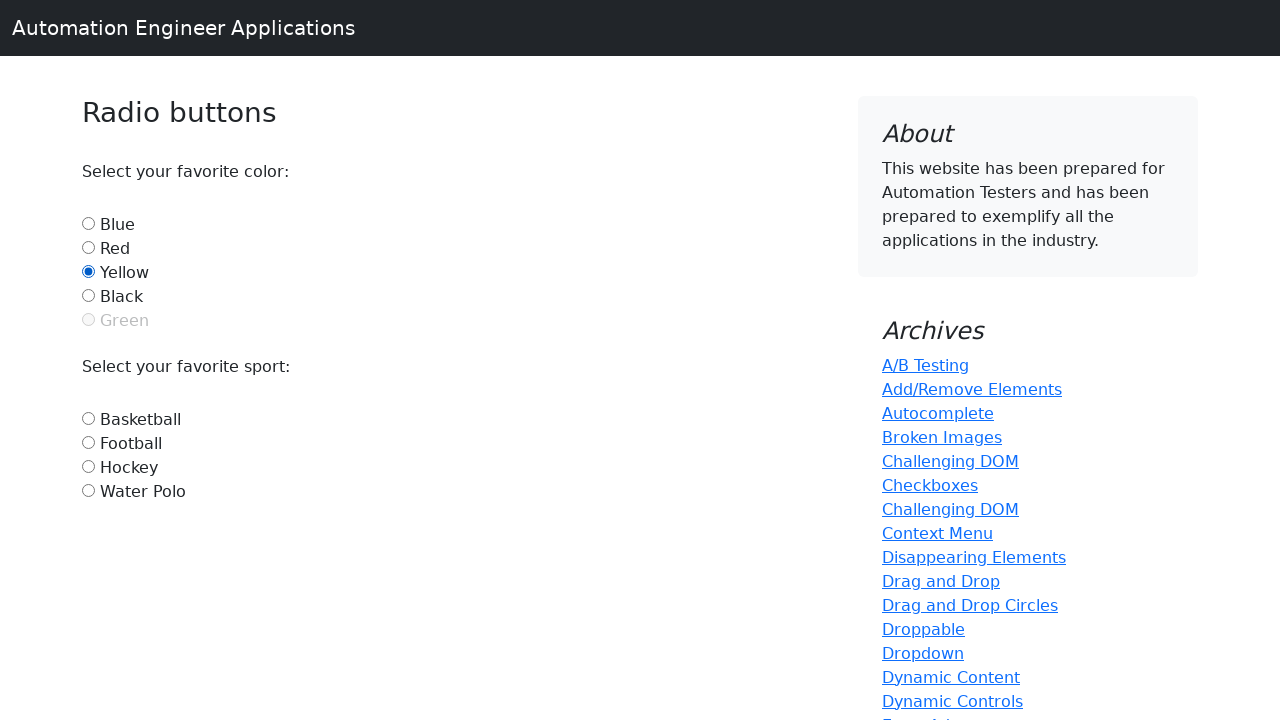

Waited 1 second for Yellow button to be selected
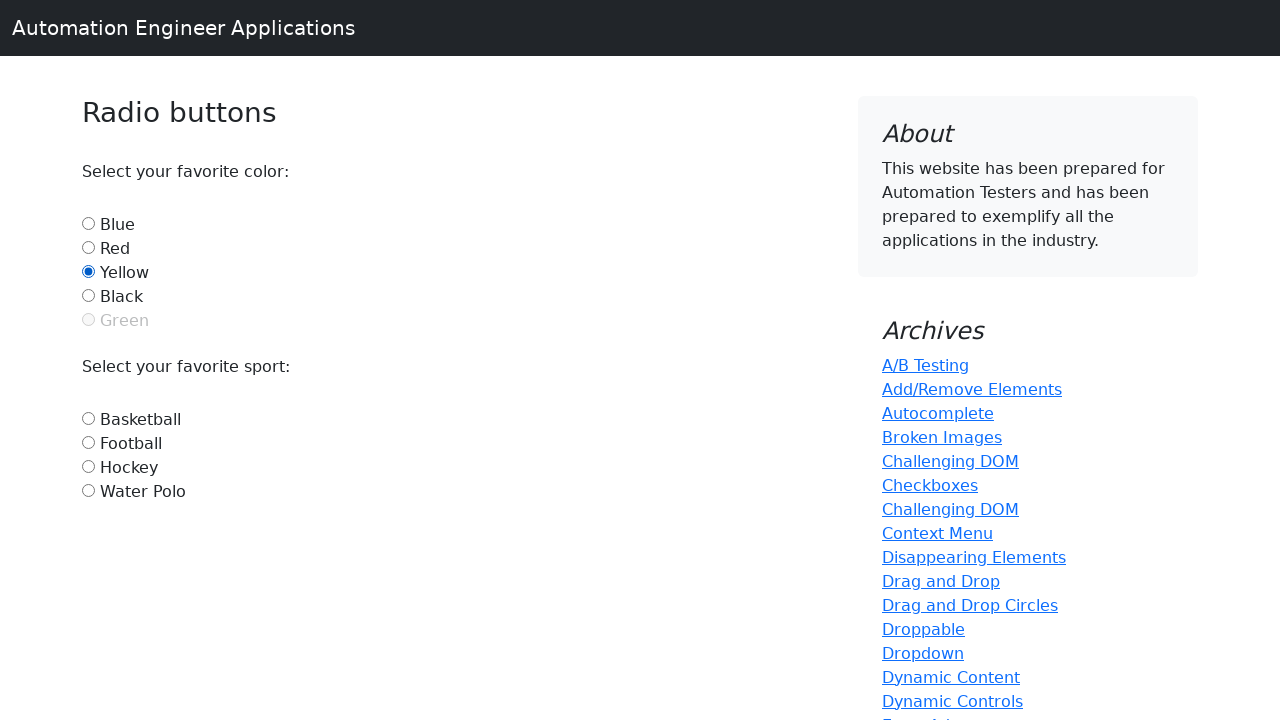

Verified Yellow button is selected
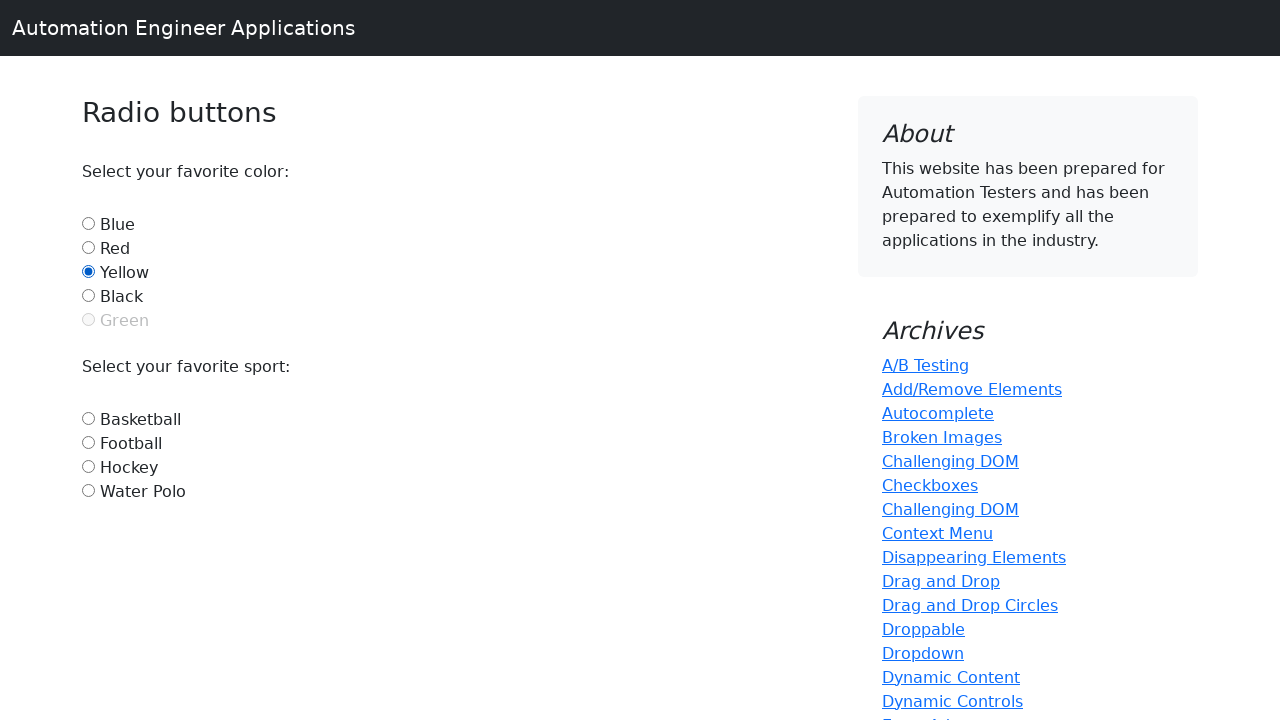

Clicked Black radio button at (88, 295) on #black
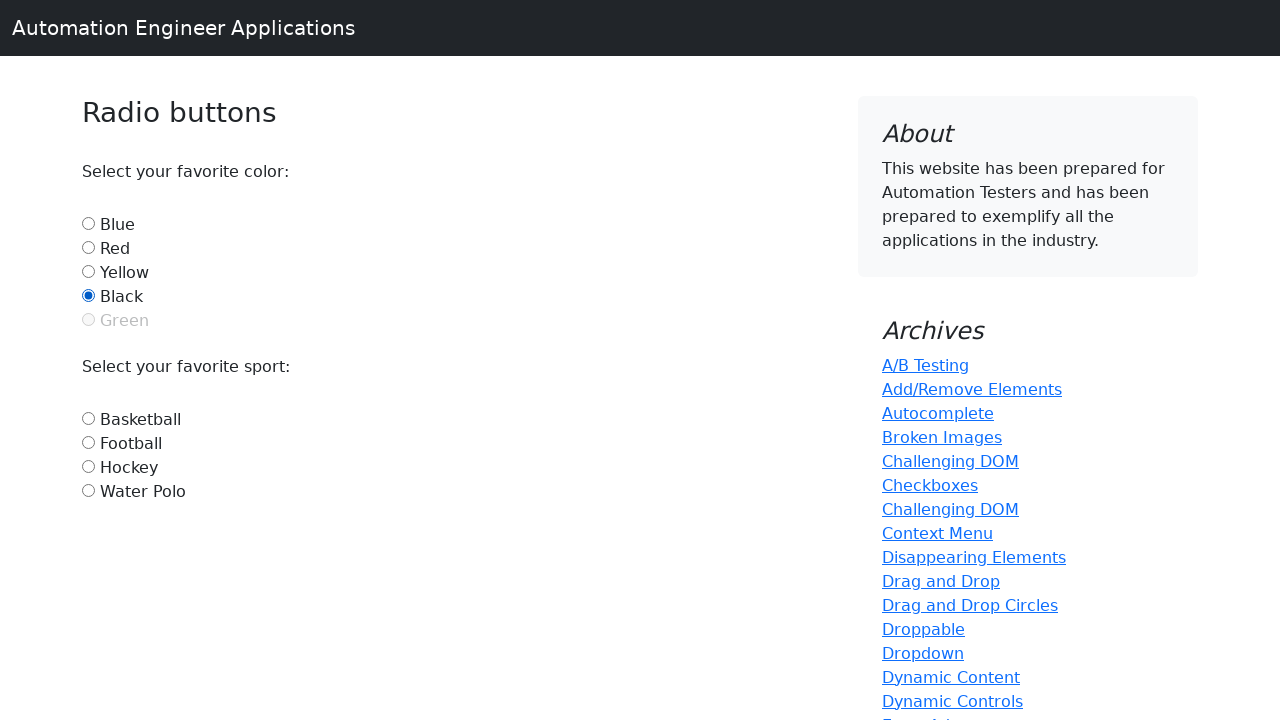

Waited 1 second for Black button to be selected
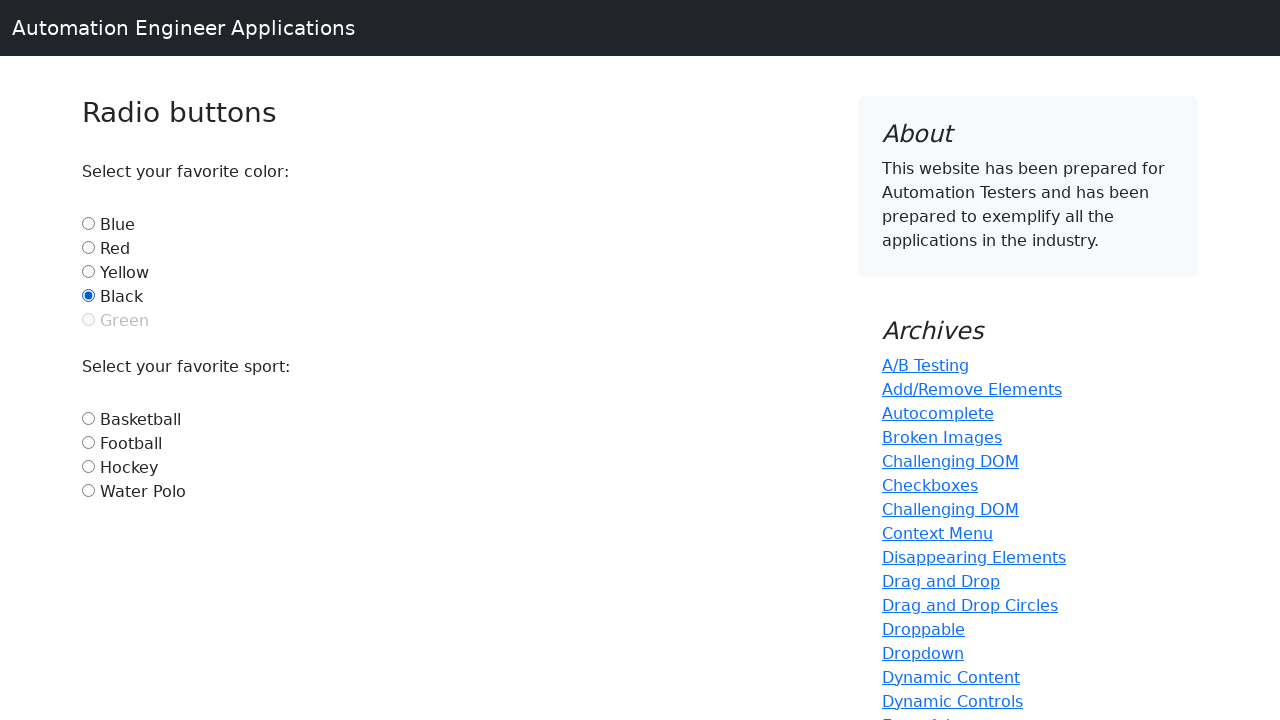

Verified Black button is selected and Yellow is deselected
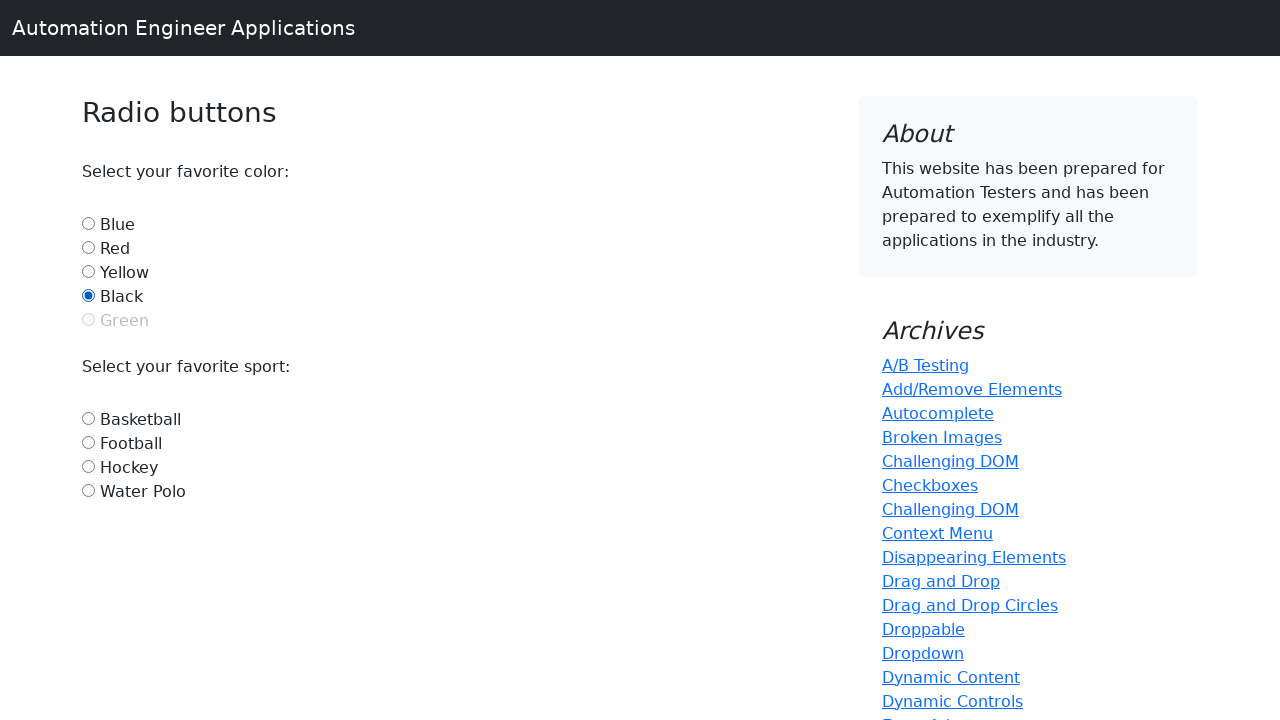

Attempted to click Green radio button with force=True at (88, 319) on input#green
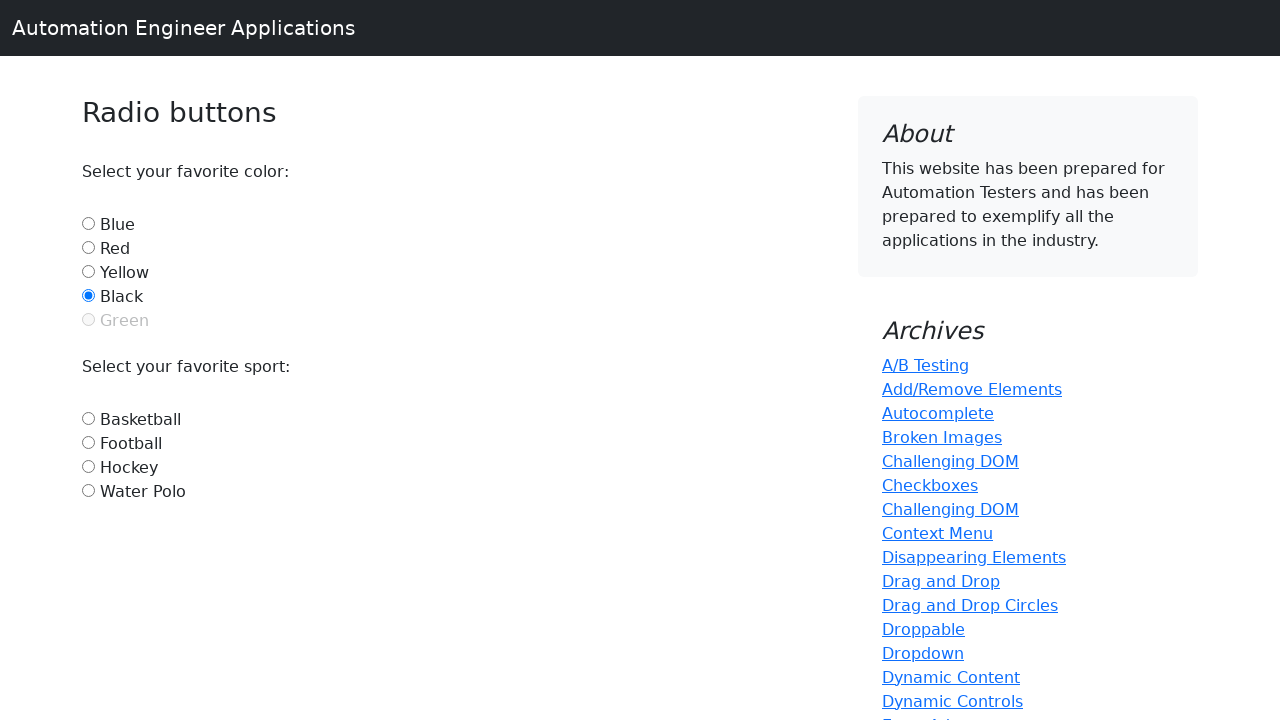

Verified Green button is disabled
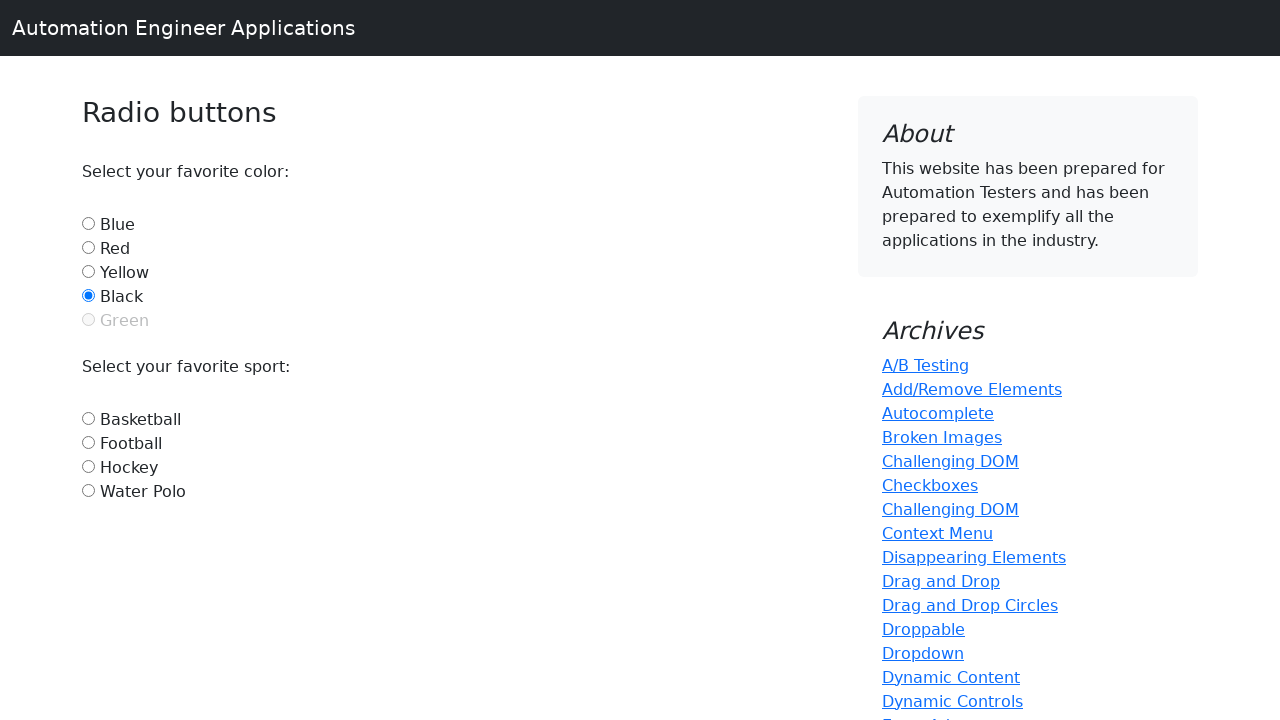

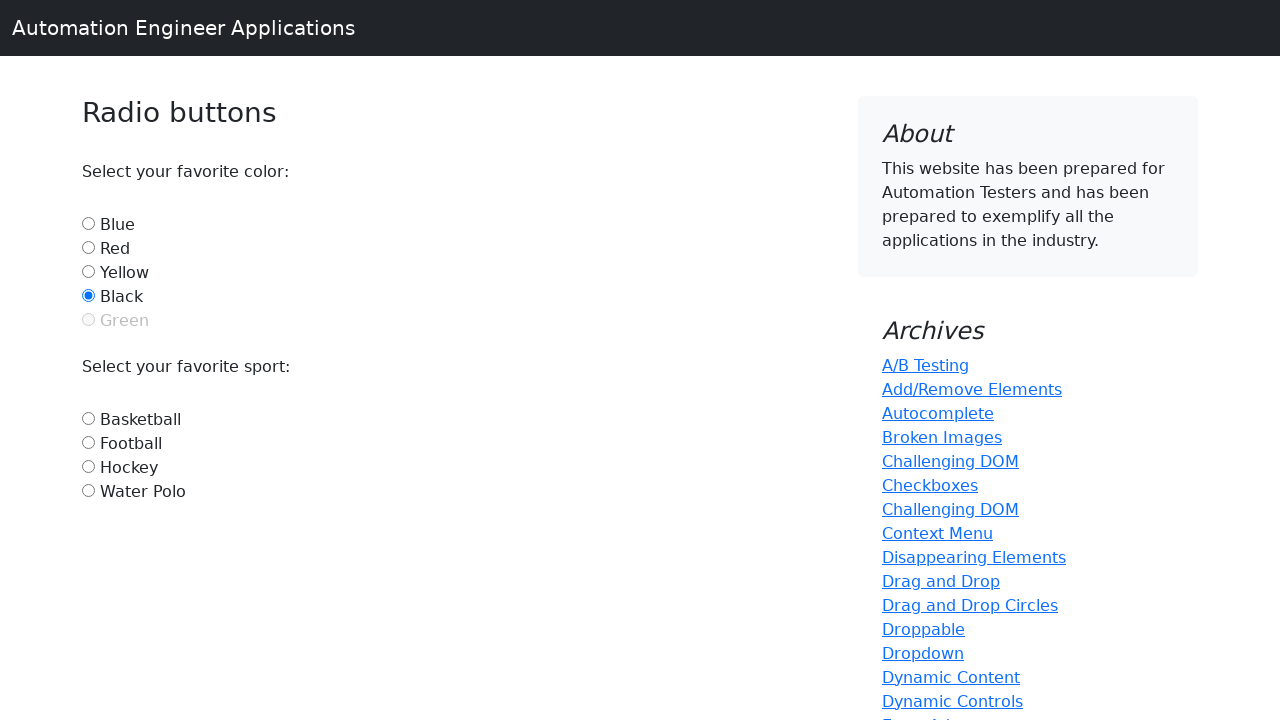